Tests that edits are saved when the input field loses focus (blur event)

Starting URL: https://demo.playwright.dev/todomvc

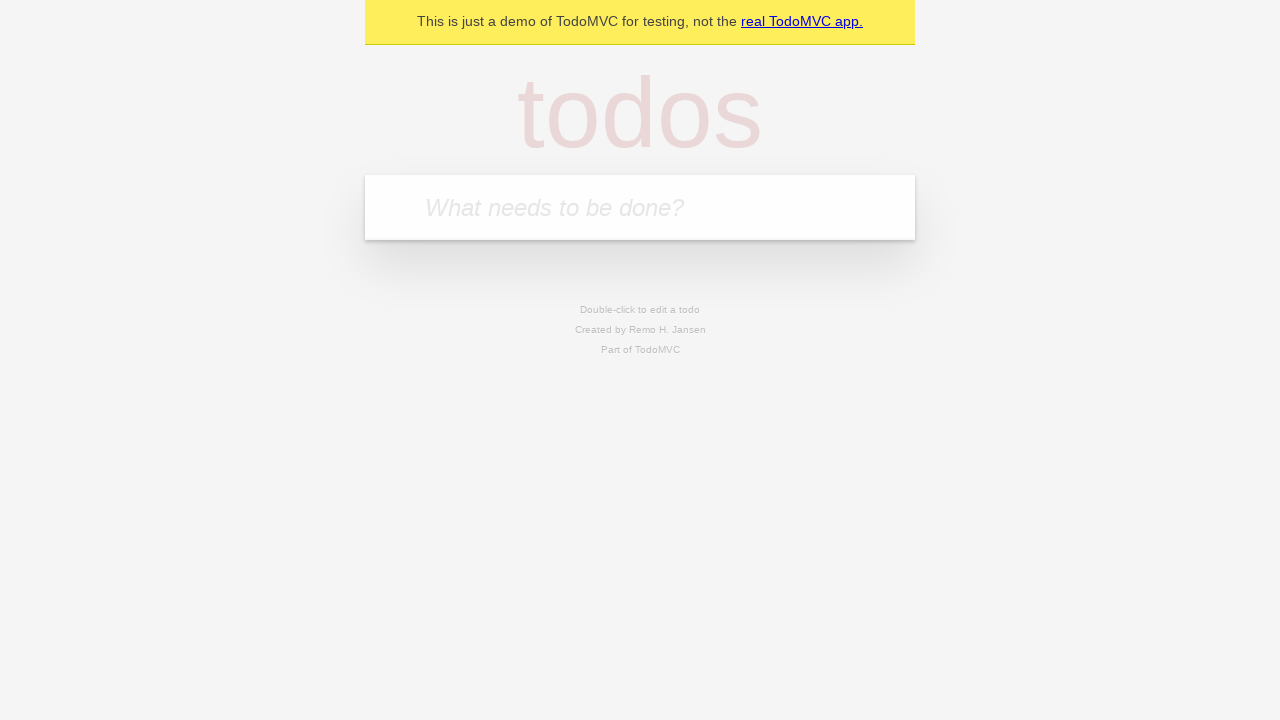

Filled todo input with 'buy some cheese' on internal:attr=[placeholder="What needs to be done?"i]
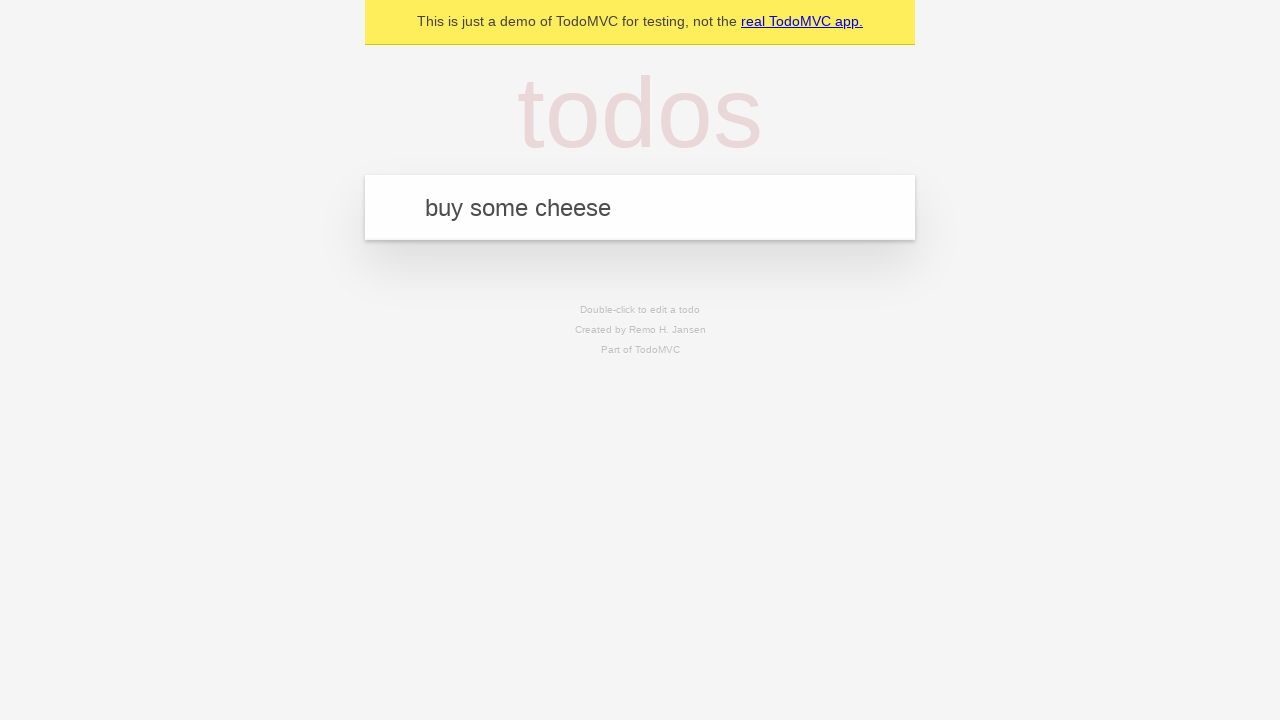

Pressed Enter to create first todo on internal:attr=[placeholder="What needs to be done?"i]
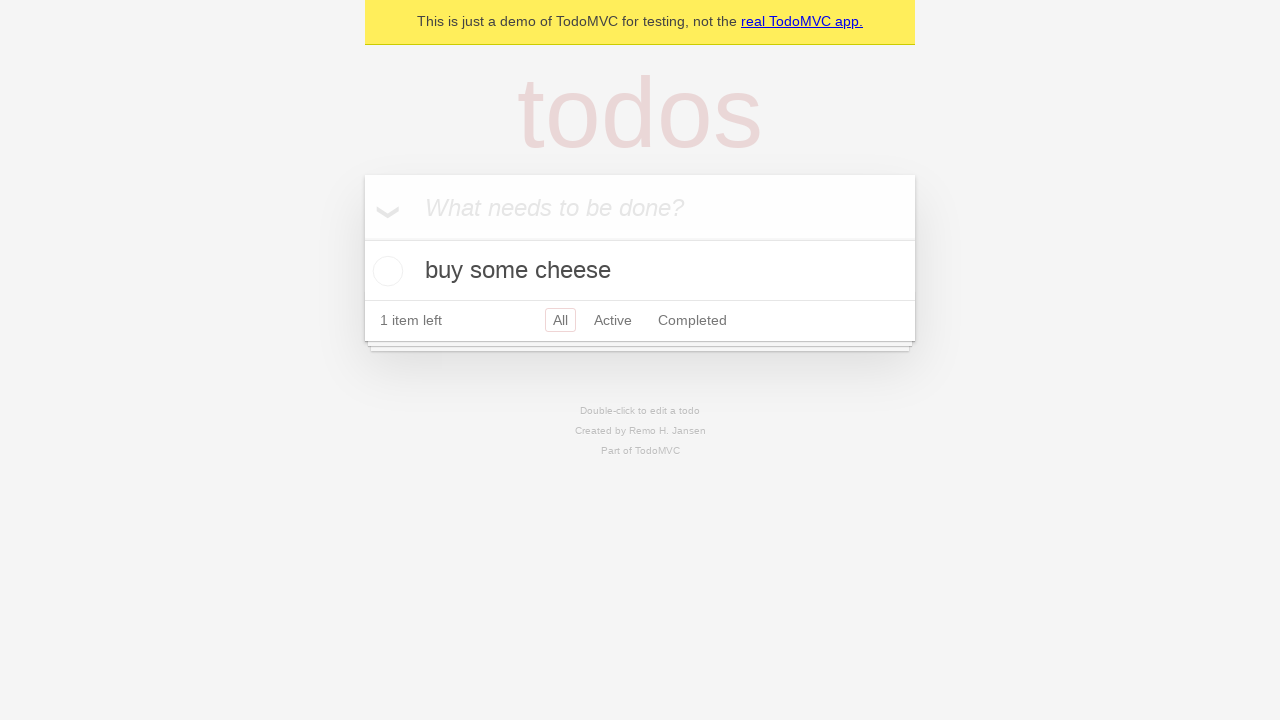

Filled todo input with 'feed the cat' on internal:attr=[placeholder="What needs to be done?"i]
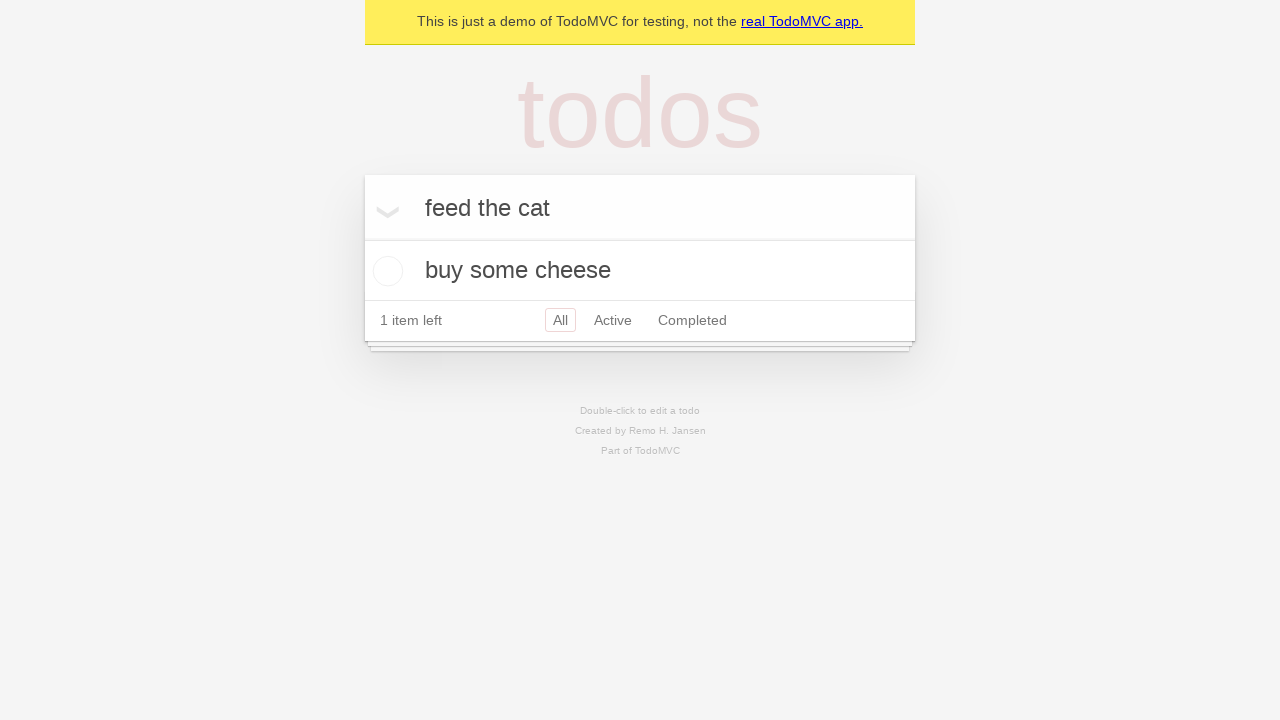

Pressed Enter to create second todo on internal:attr=[placeholder="What needs to be done?"i]
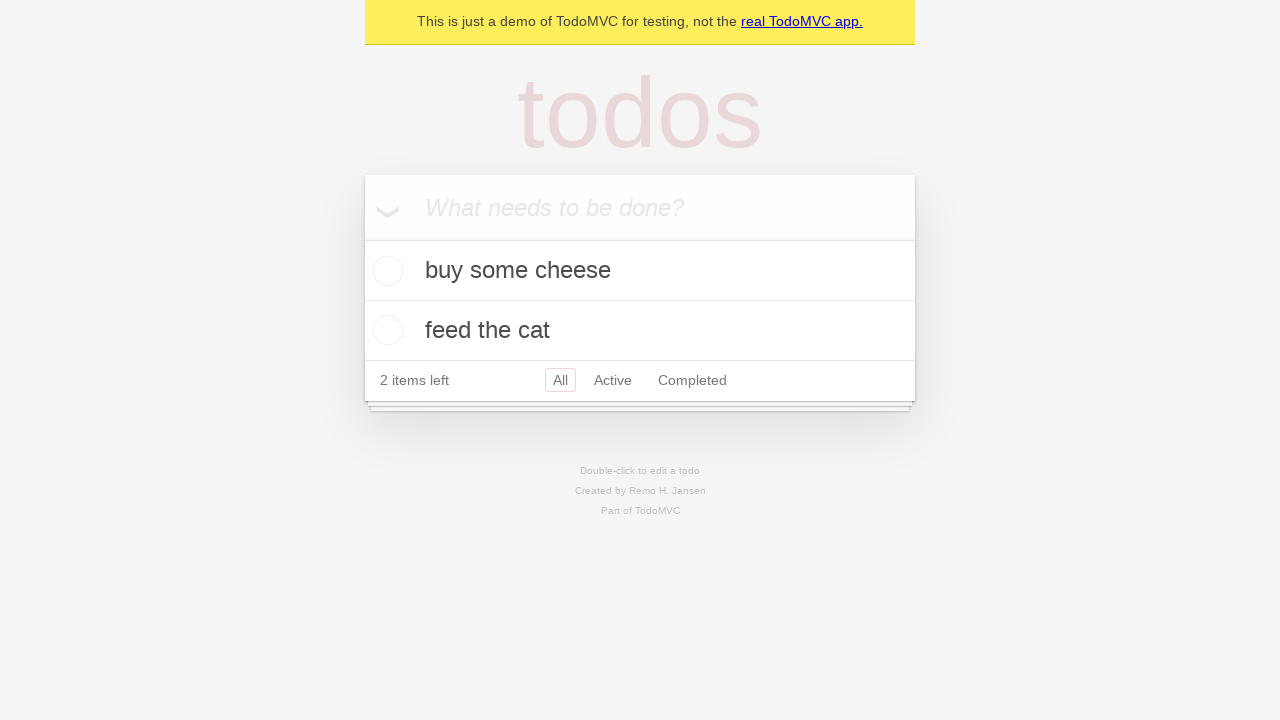

Filled todo input with 'book a doctors appointment' on internal:attr=[placeholder="What needs to be done?"i]
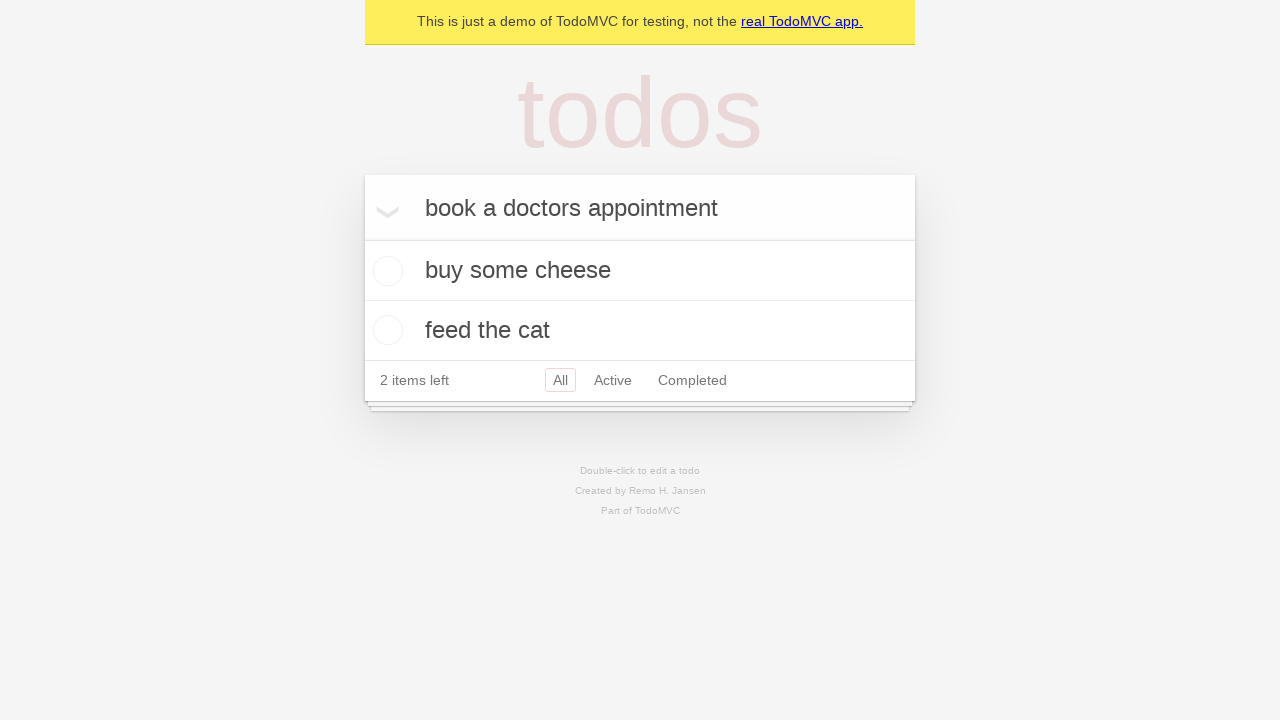

Pressed Enter to create third todo on internal:attr=[placeholder="What needs to be done?"i]
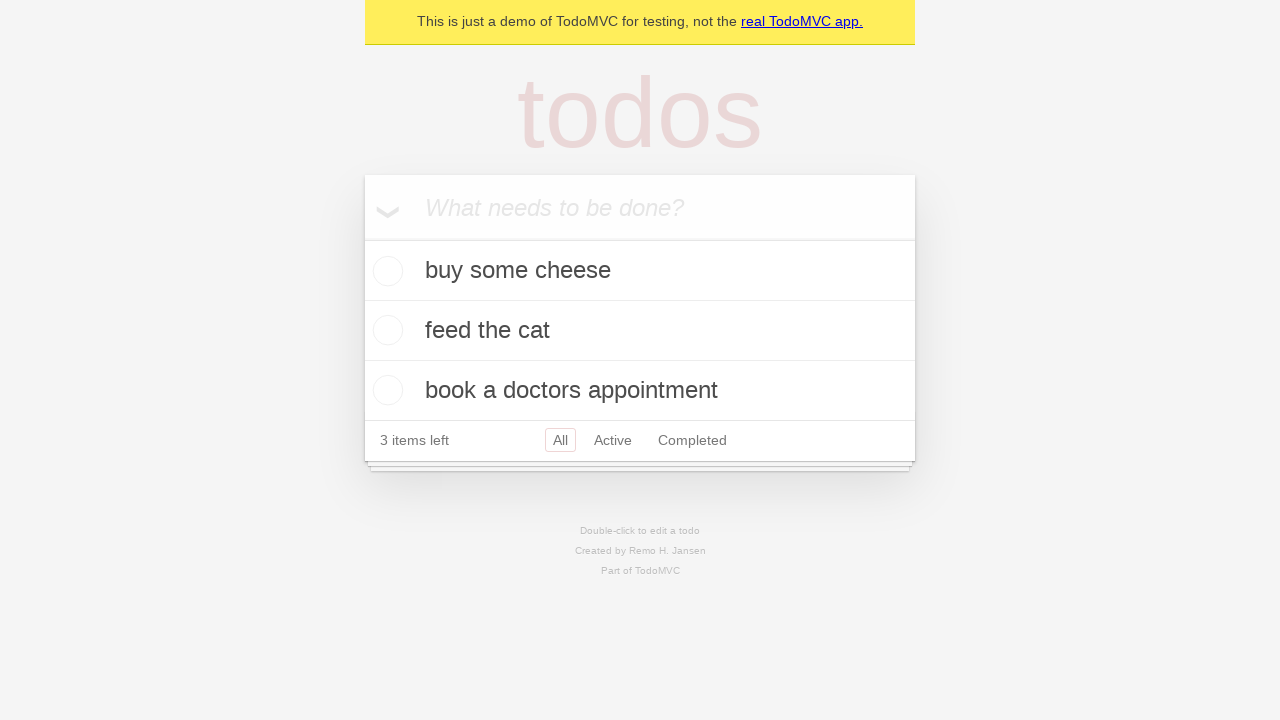

Double-clicked second todo to enter edit mode at (640, 331) on internal:testid=[data-testid="todo-item"s] >> nth=1
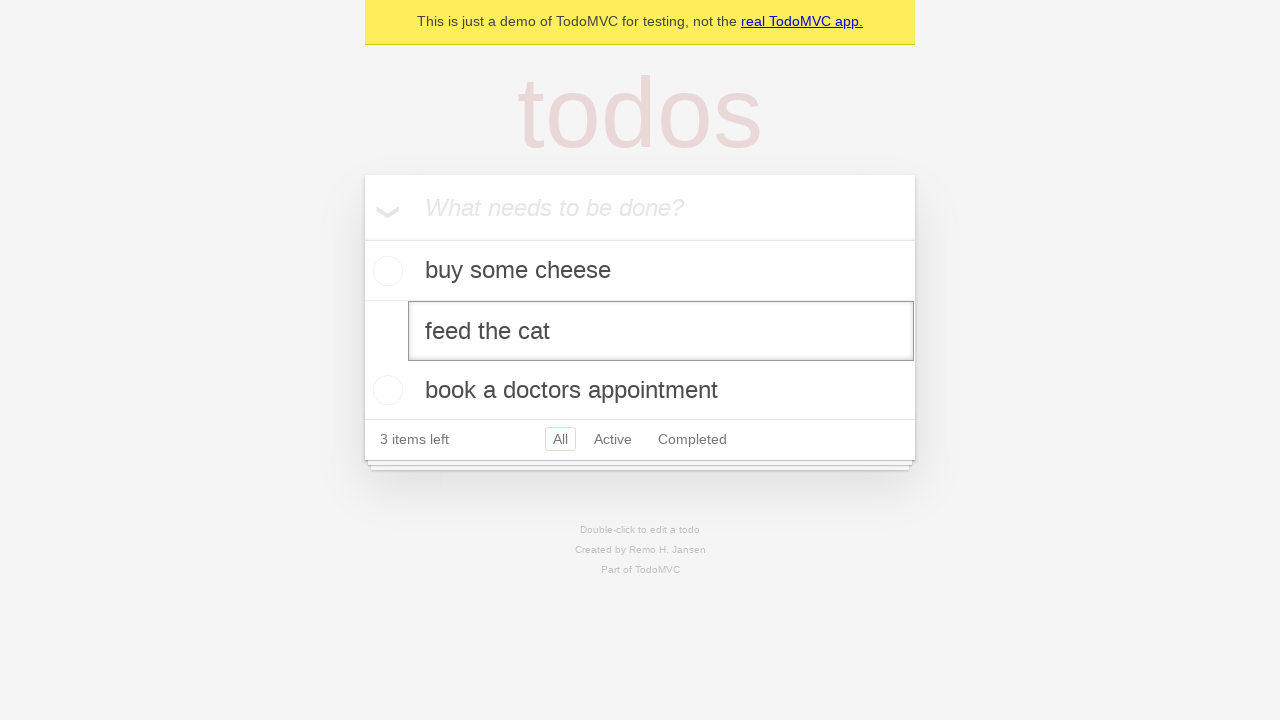

Updated todo text to 'buy some sausages' on internal:testid=[data-testid="todo-item"s] >> nth=1 >> internal:role=textbox[nam
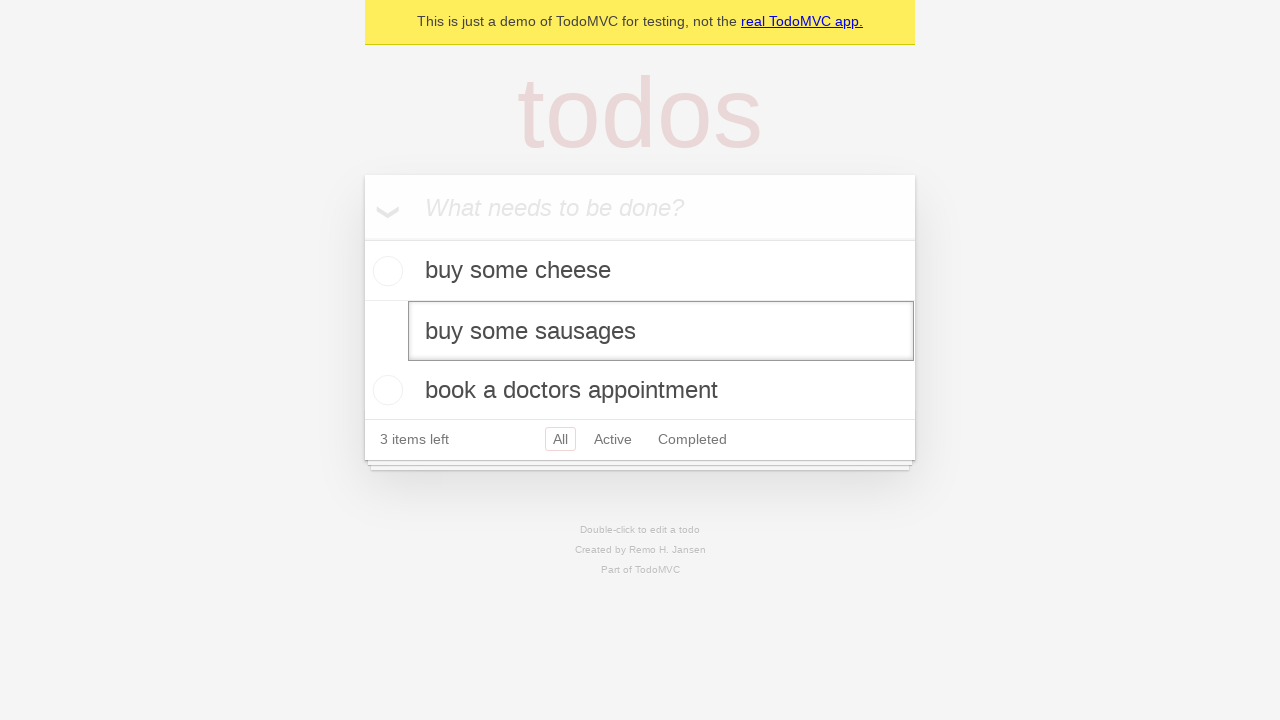

Triggered blur event on edit input to save changes
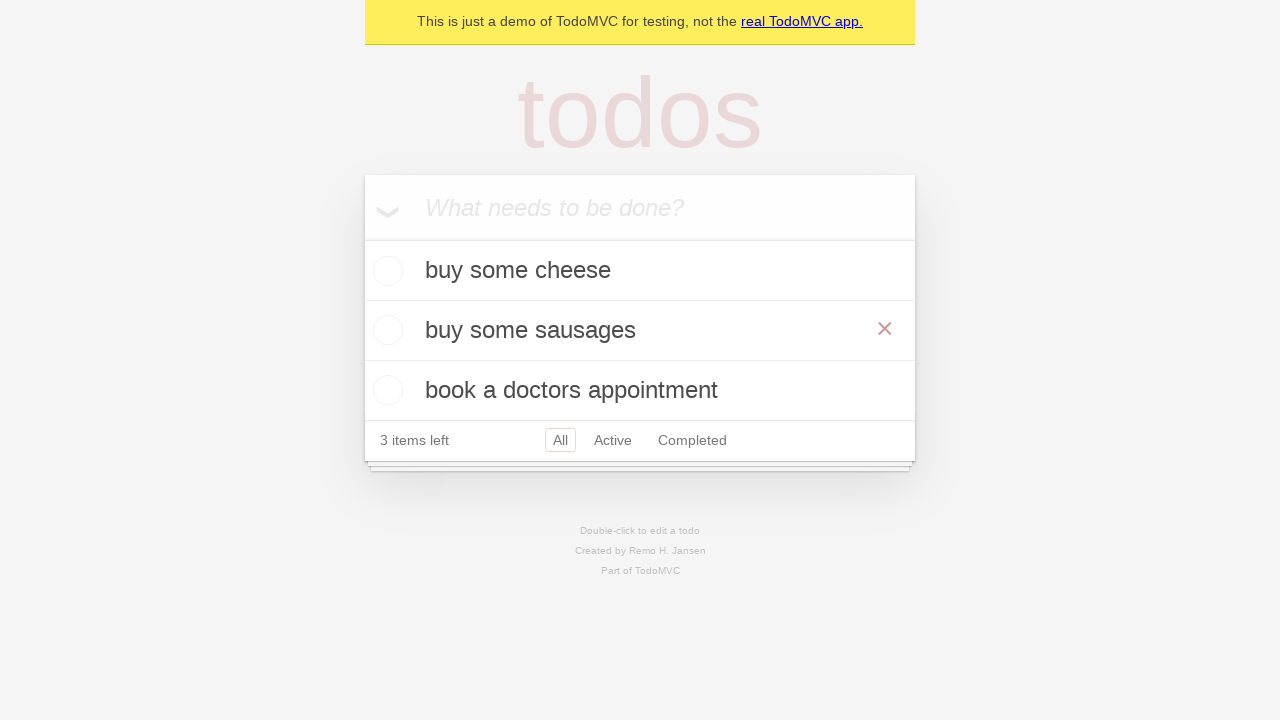

Waited for todo items to be visible after save
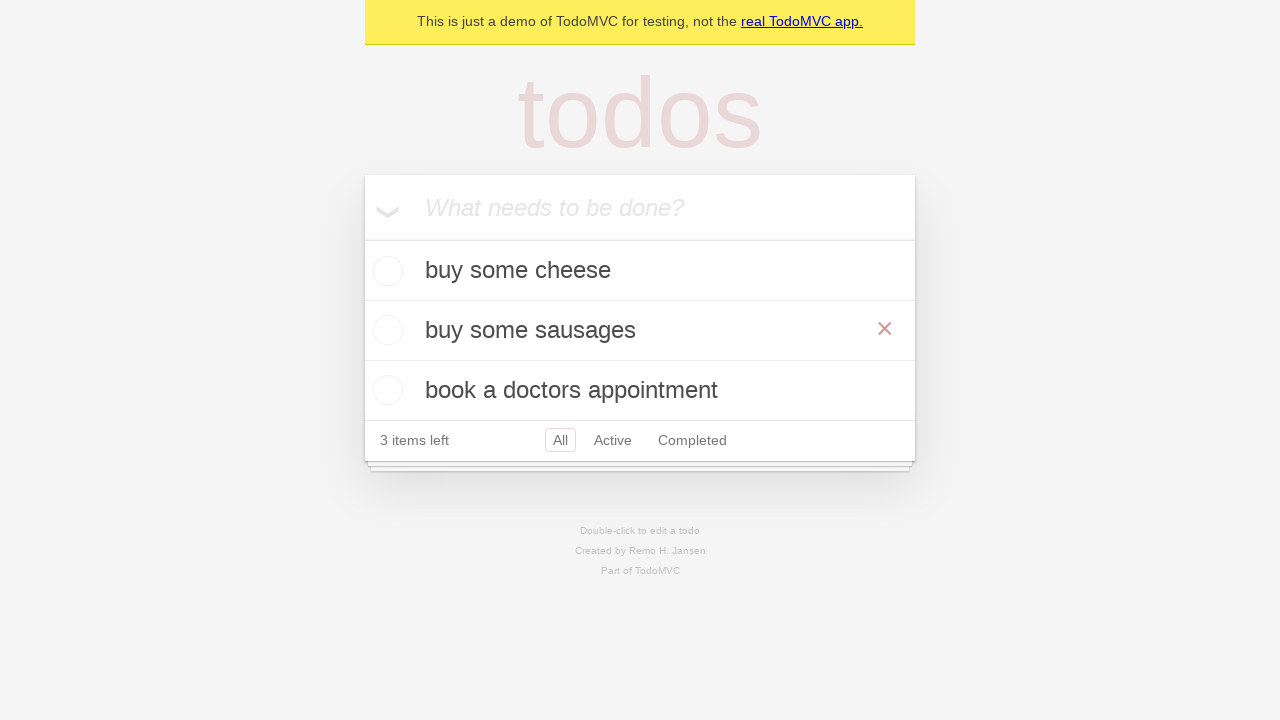

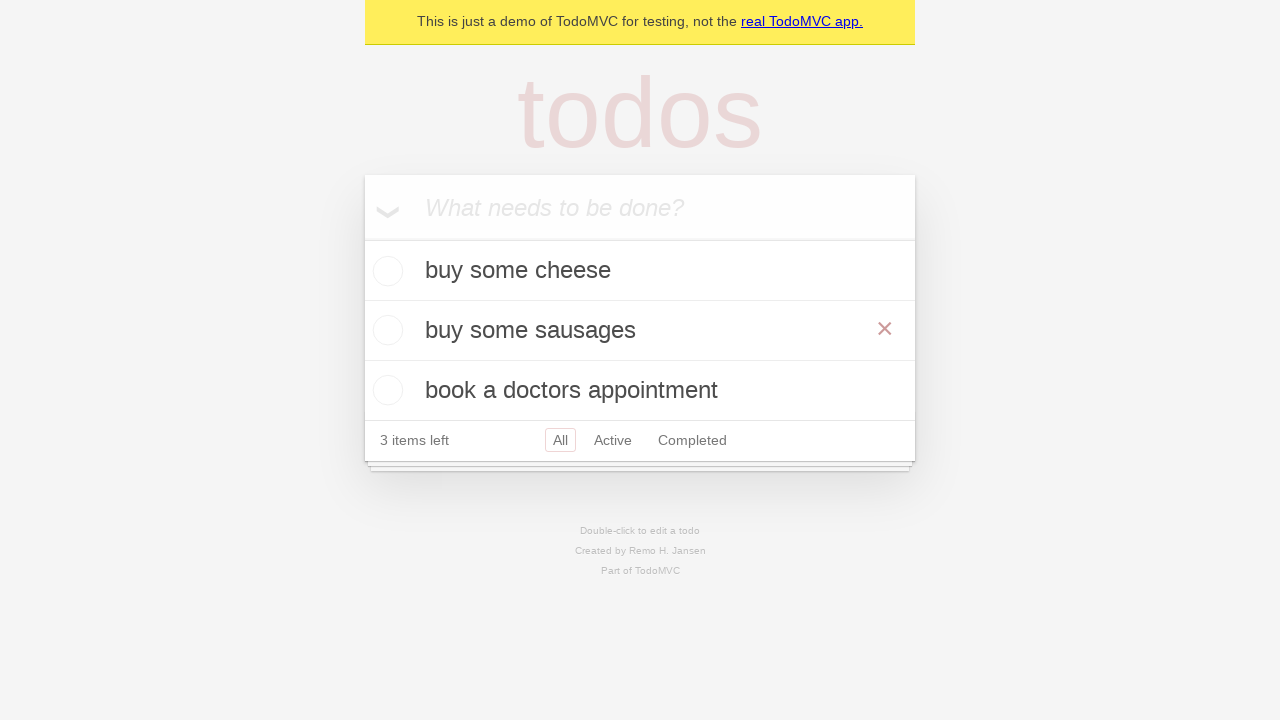